Tests A/B test opt-out functionality by first verifying the page shows an A/B test variant, then adding an opt-out cookie, refreshing, and verifying the page shows "No A/B Test"

Starting URL: http://the-internet.herokuapp.com/abtest

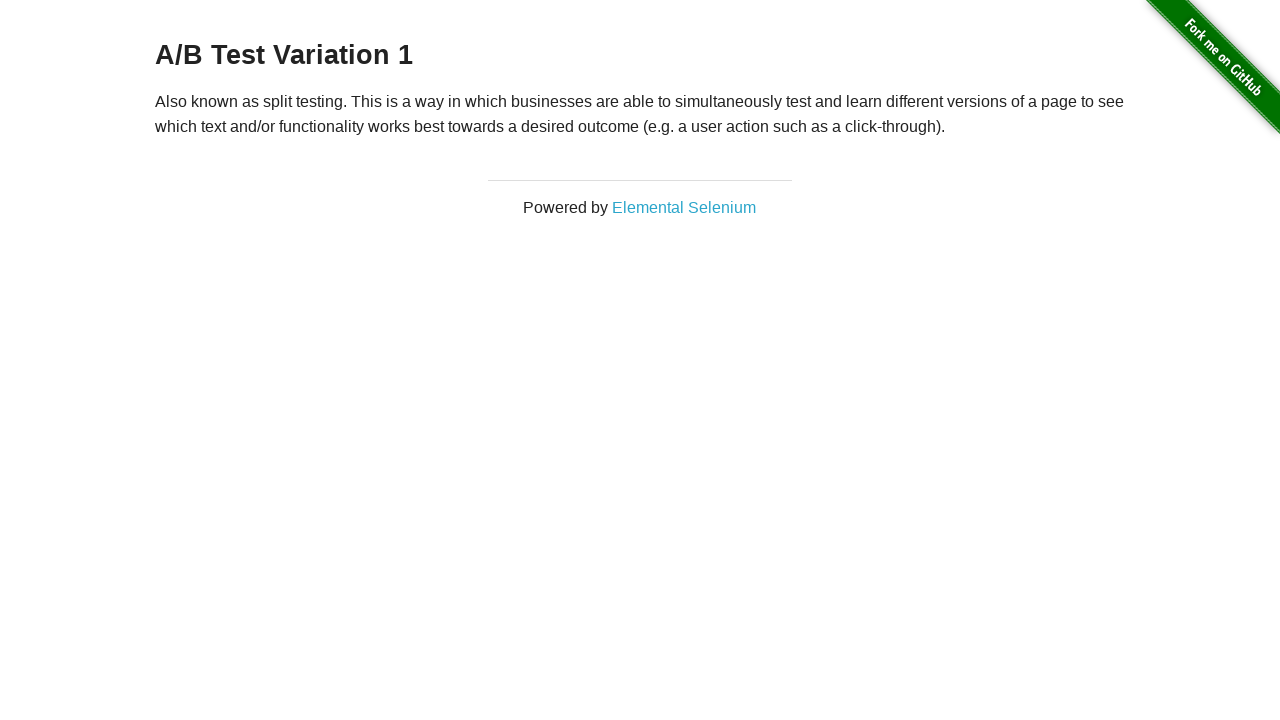

Retrieved heading text to verify A/B test variant is displayed
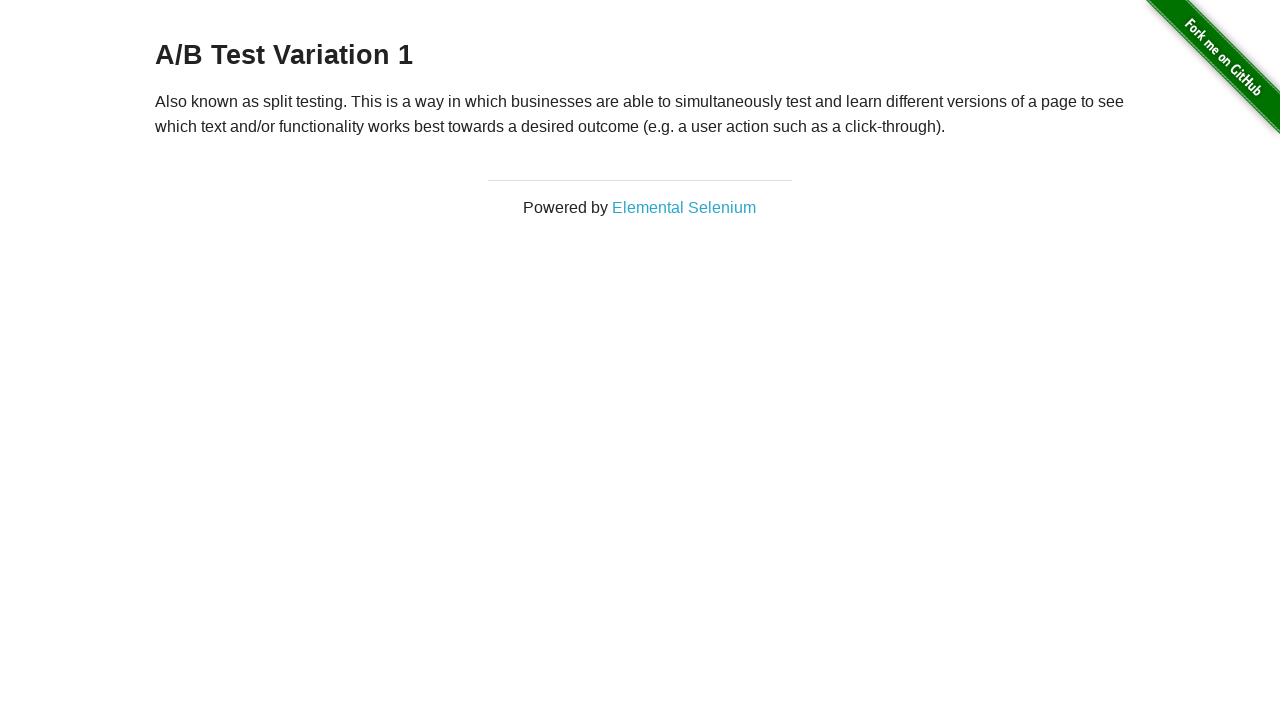

Verified heading shows A/B test variant ('A/B Test Variation 1' or 'A/B Test Control')
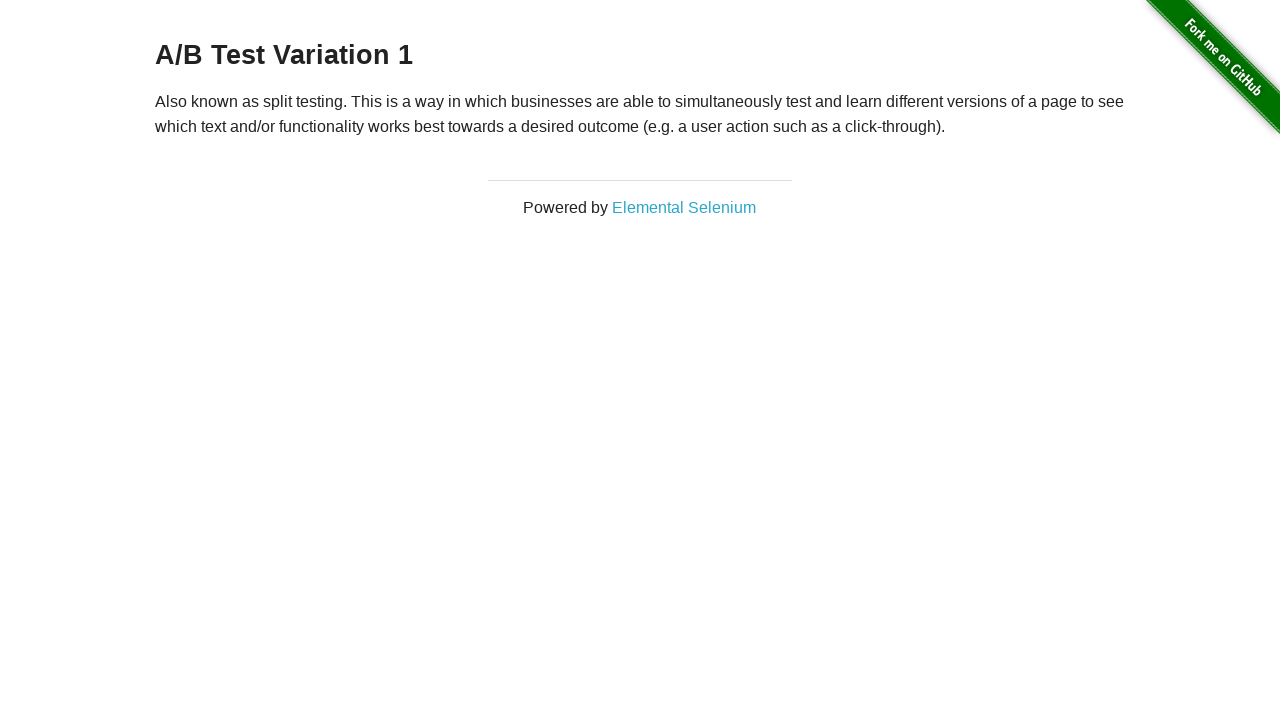

Added optimizelyOptOut cookie to opt out of A/B test
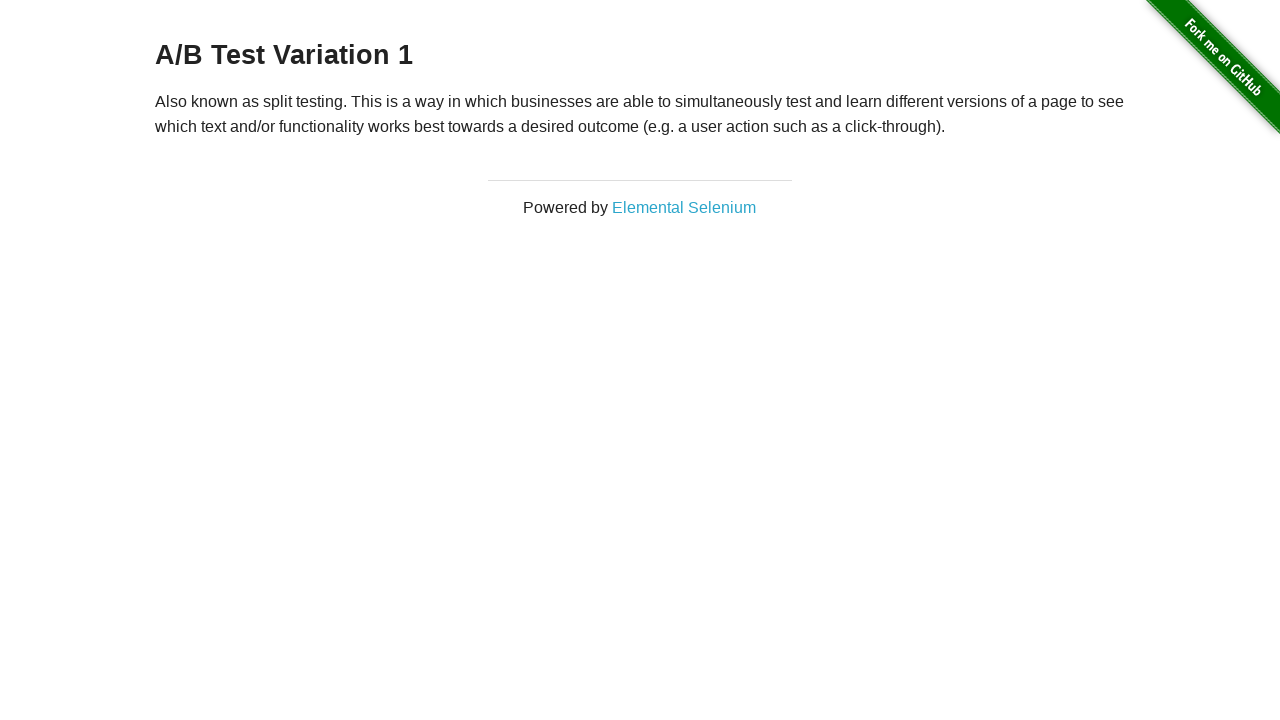

Reloaded page after adding opt-out cookie
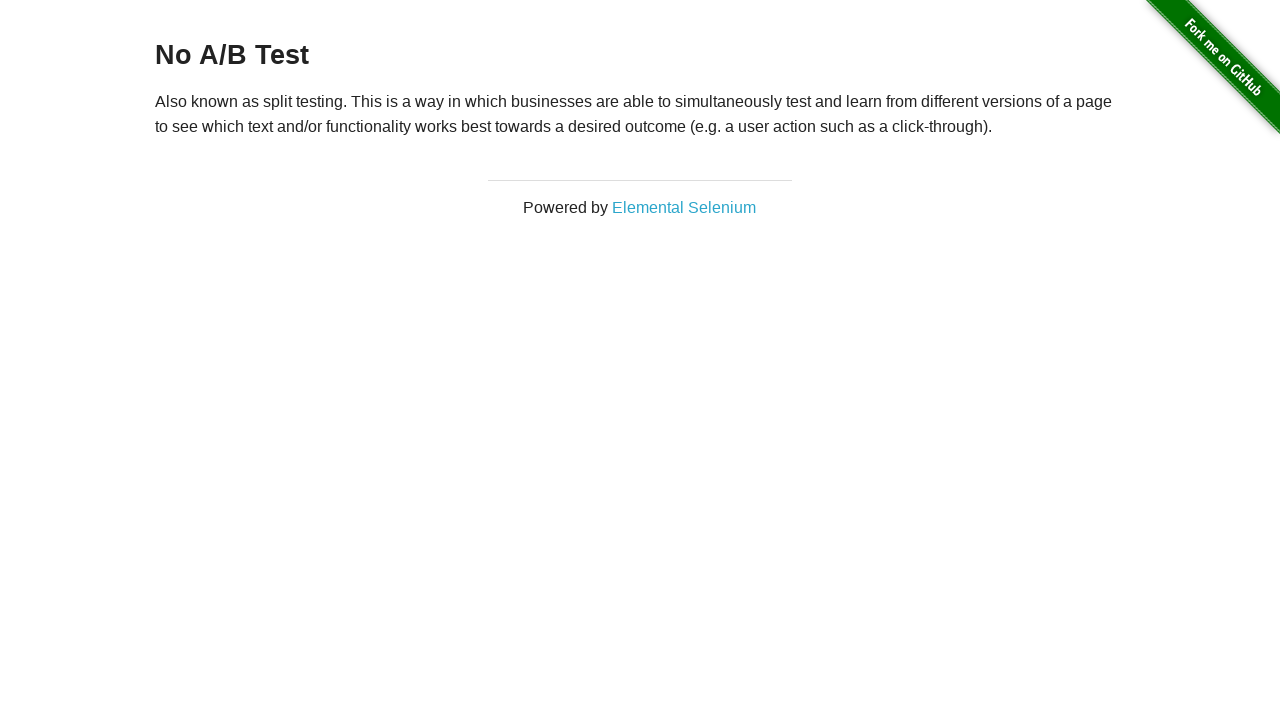

Retrieved heading text to verify opt-out state
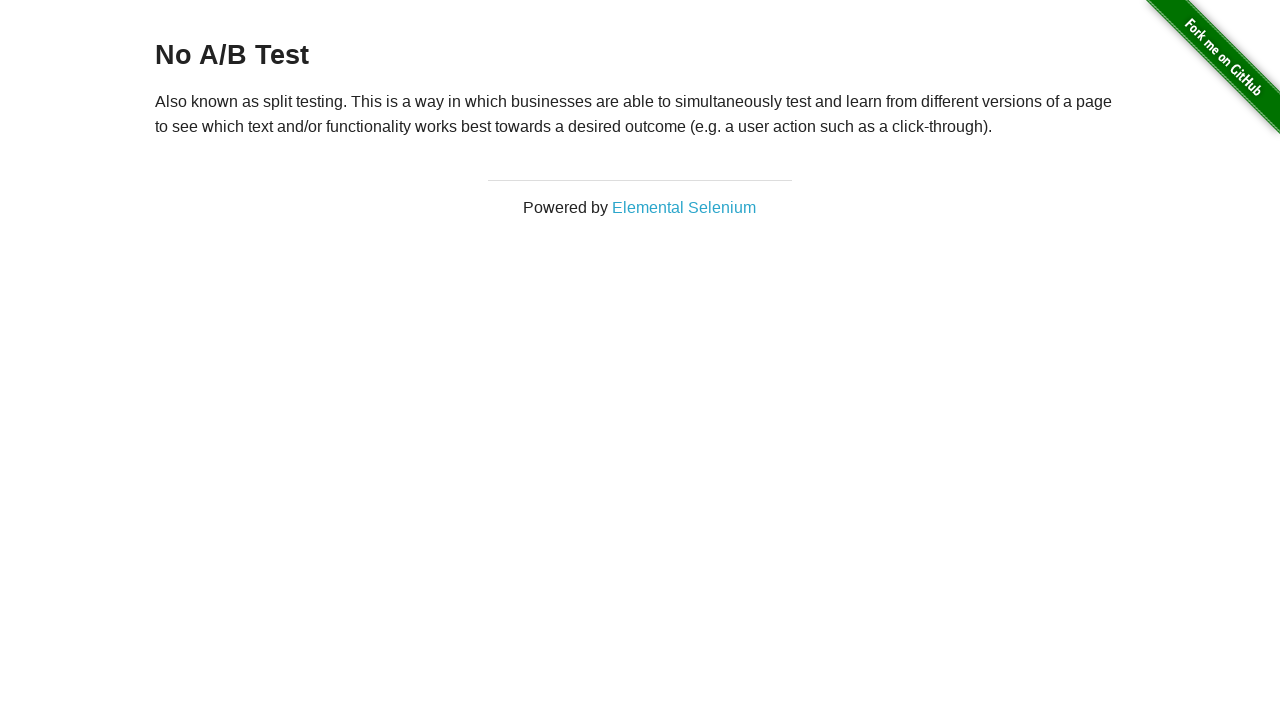

Verified heading shows 'No A/B Test' after opt-out cookie was applied
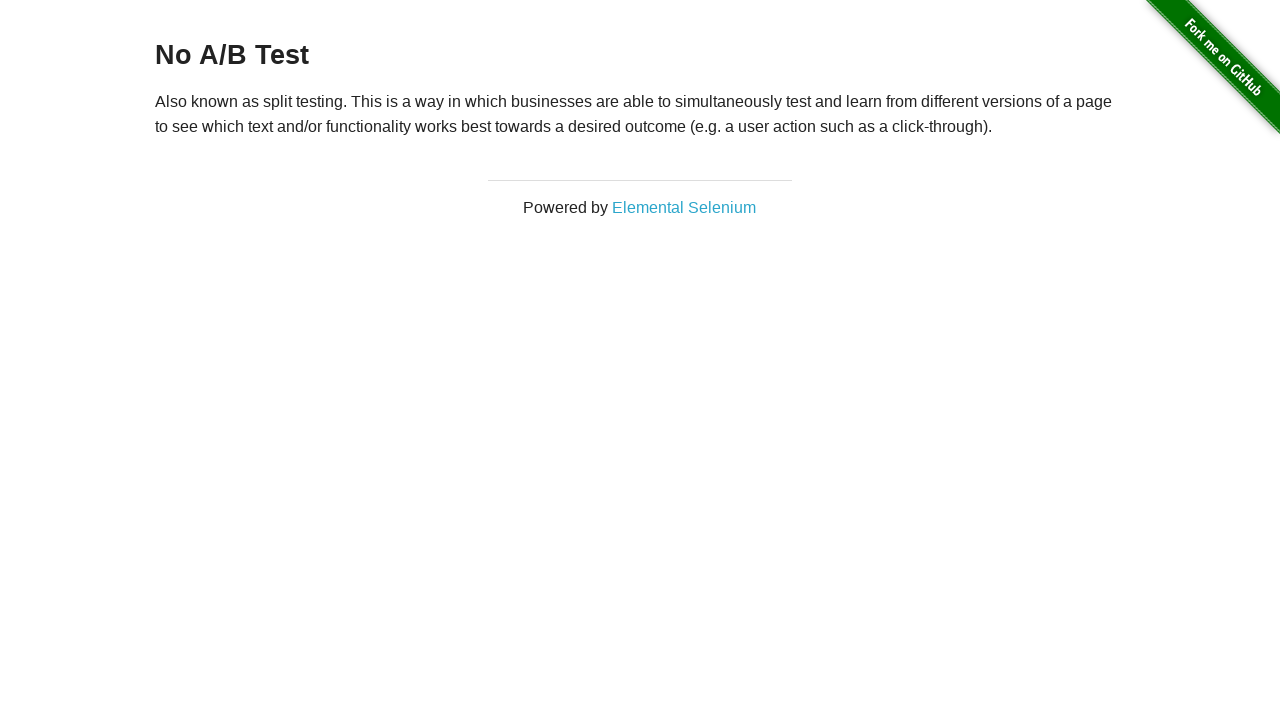

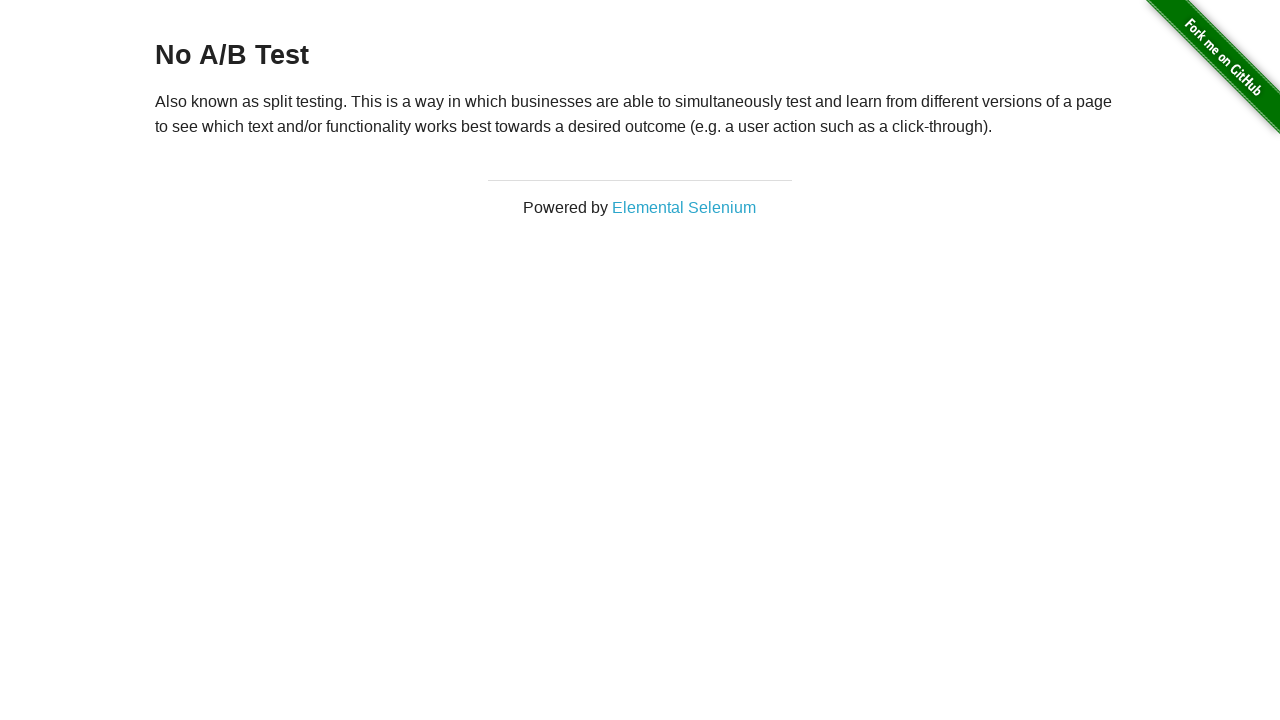